Tests adding specific grocery items to cart by iterating through product listings and clicking "Add to cart" for items matching a predefined list (Cucumber, Brocolli, Beetroot).

Starting URL: https://rahulshettyacademy.com/seleniumPractise/

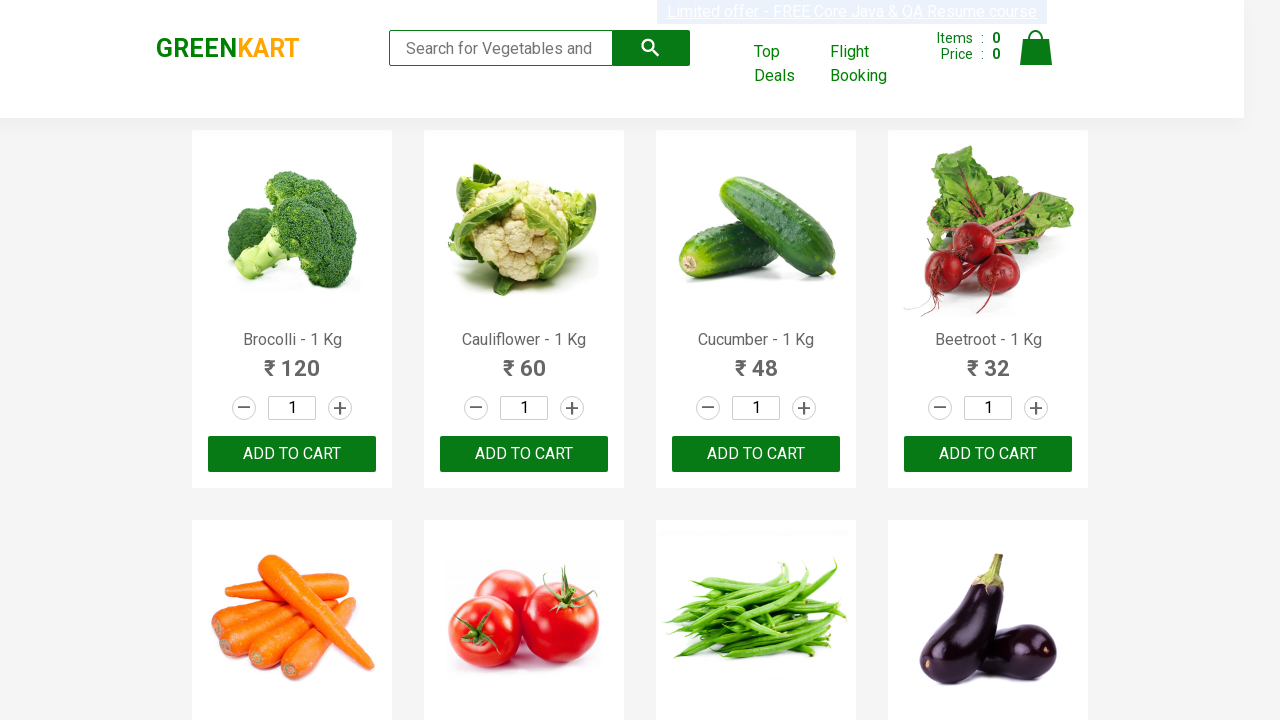

Waited for product listings to load
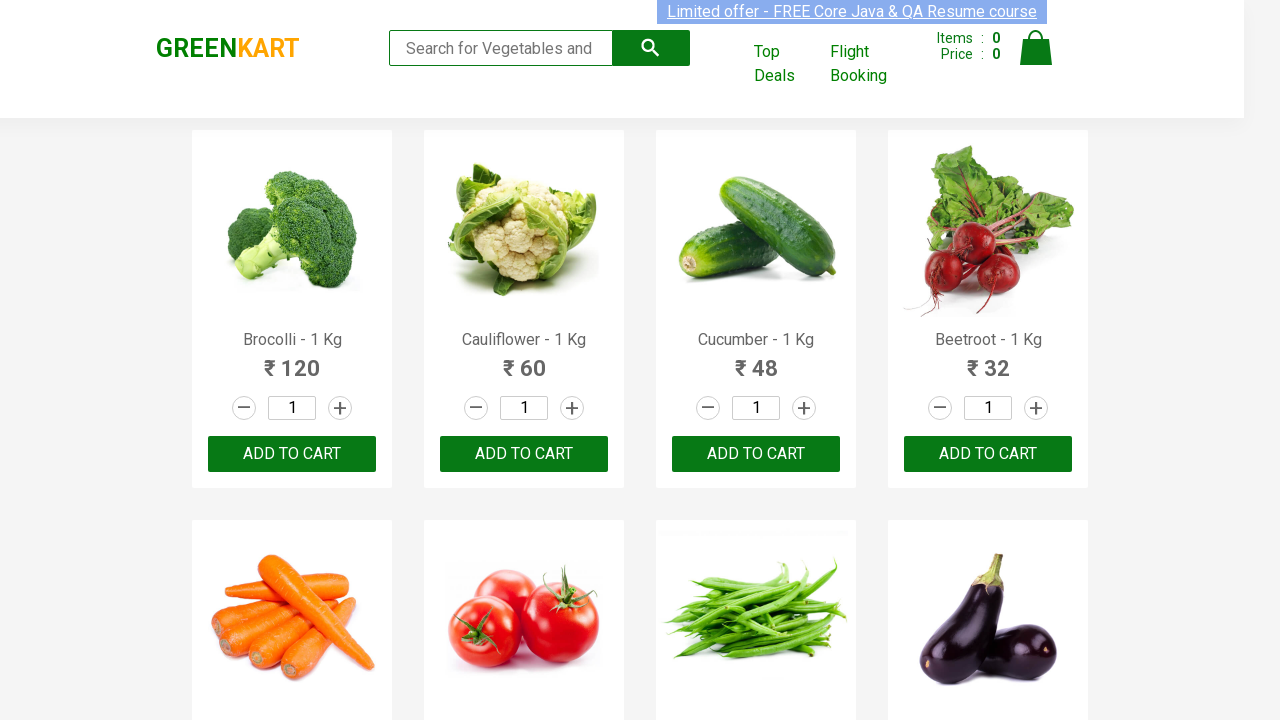

Retrieved all product name elements from the page
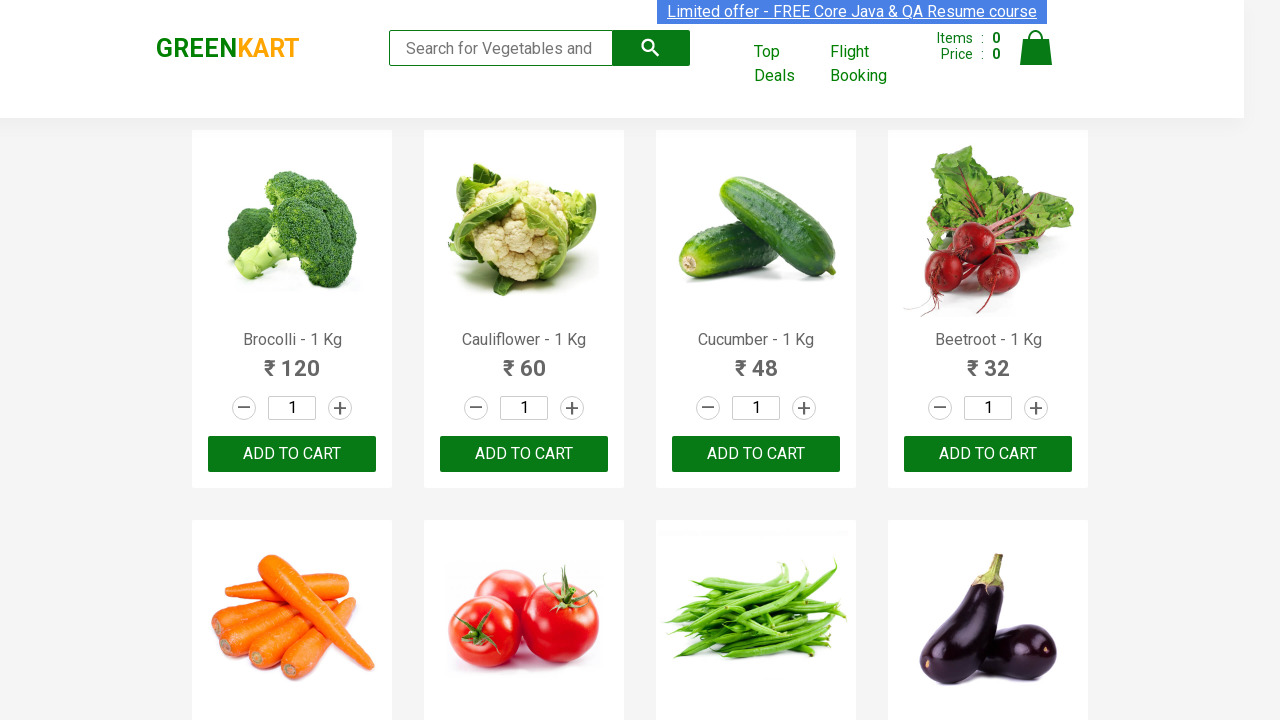

Found product 'Brocolli' in items needed list (1/3)
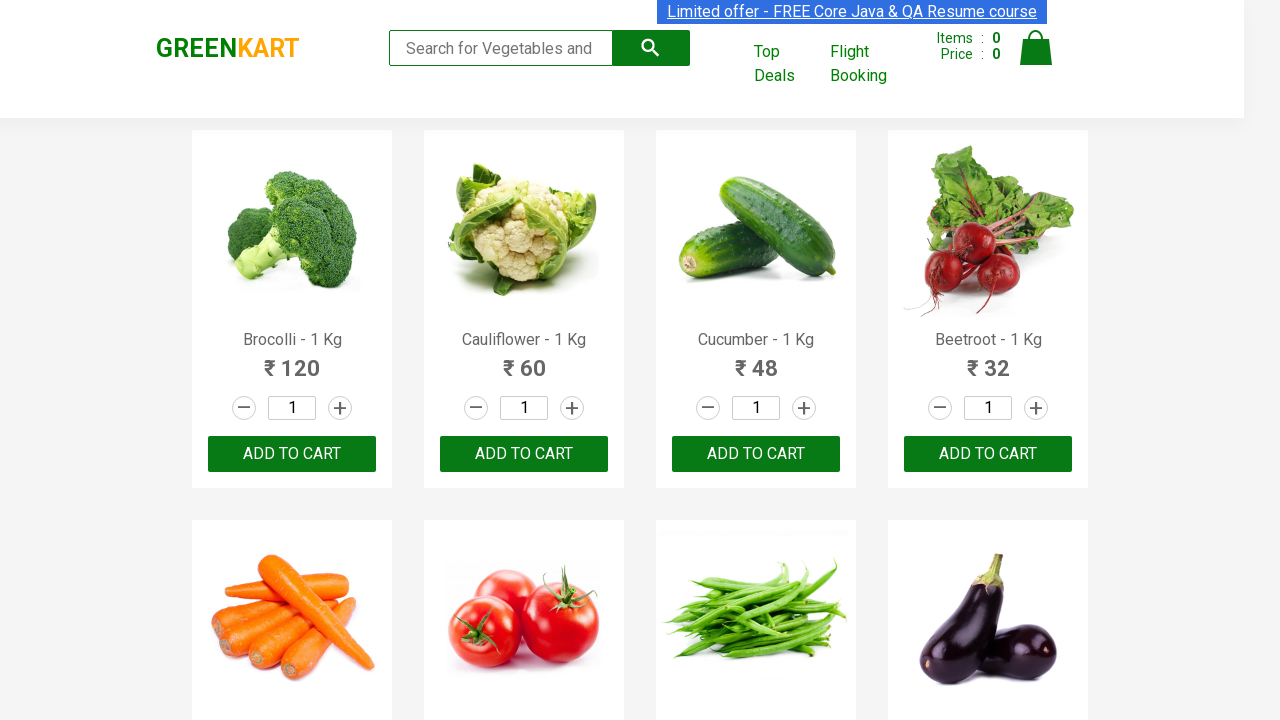

Clicked 'Add to cart' button for 'Brocolli' at (292, 454) on xpath=//div[@class='product-action']/button >> nth=0
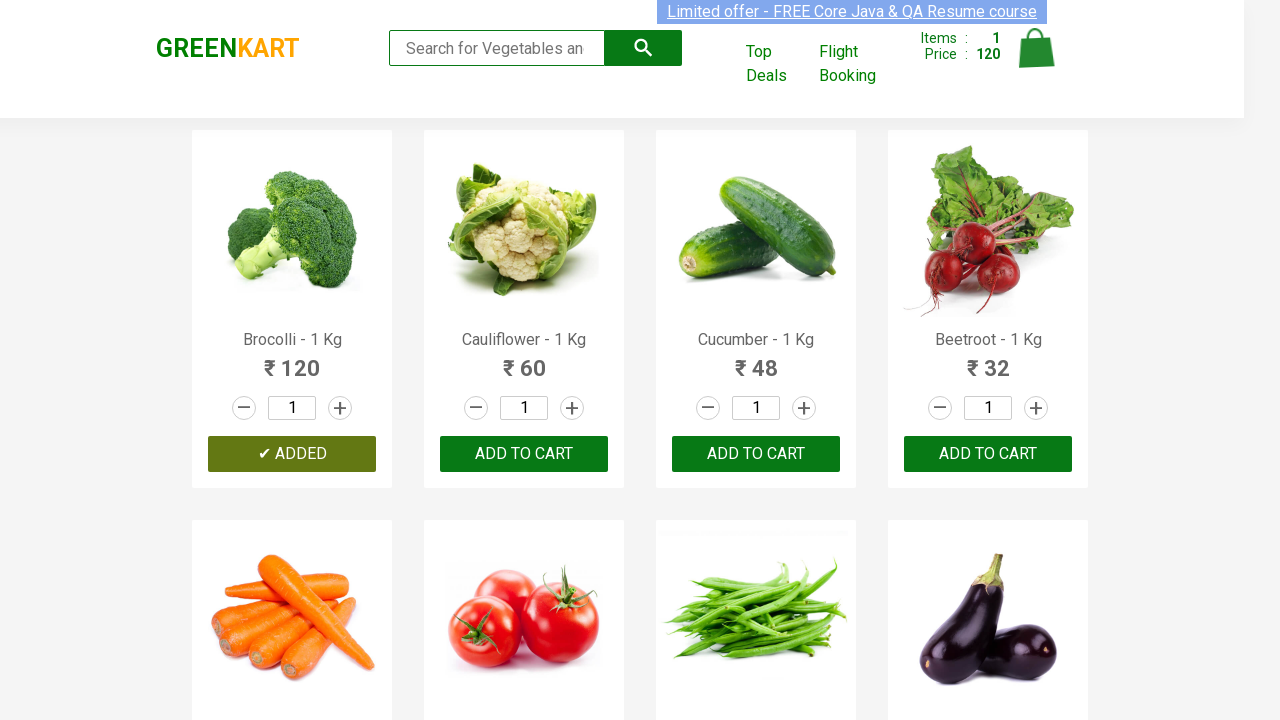

Found product 'Cucumber' in items needed list (2/3)
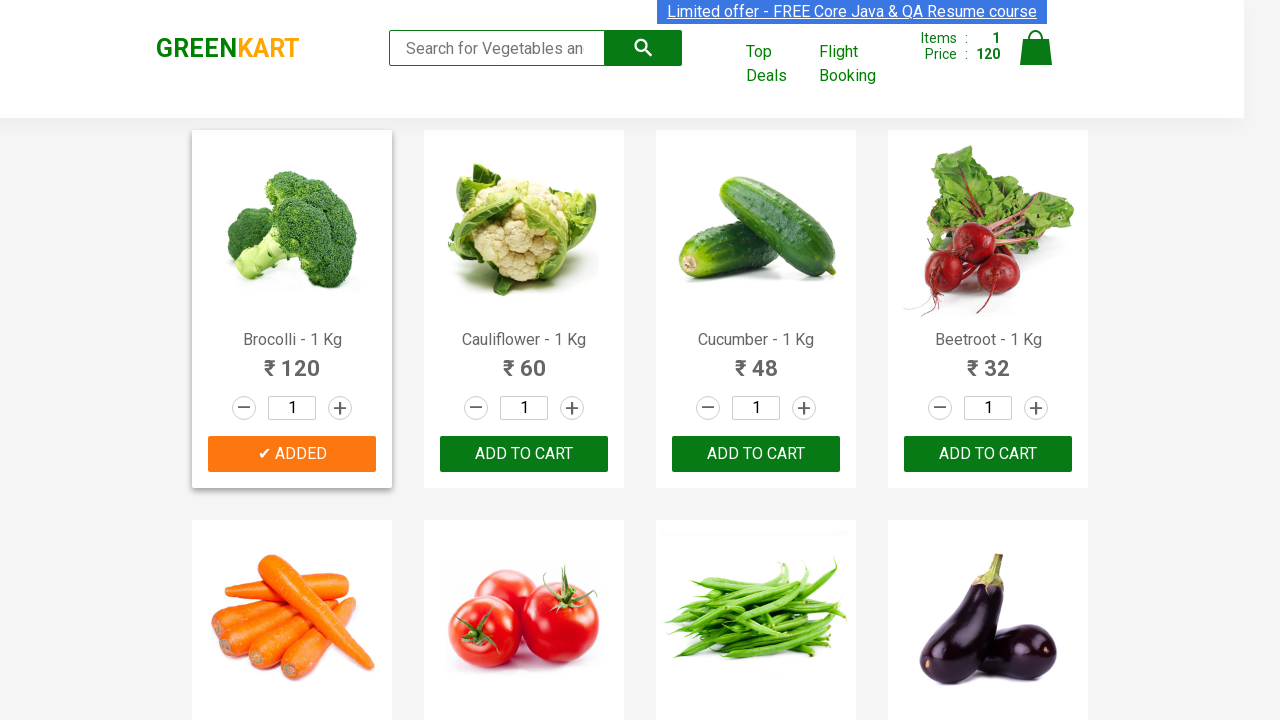

Clicked 'Add to cart' button for 'Cucumber' at (756, 454) on xpath=//div[@class='product-action']/button >> nth=2
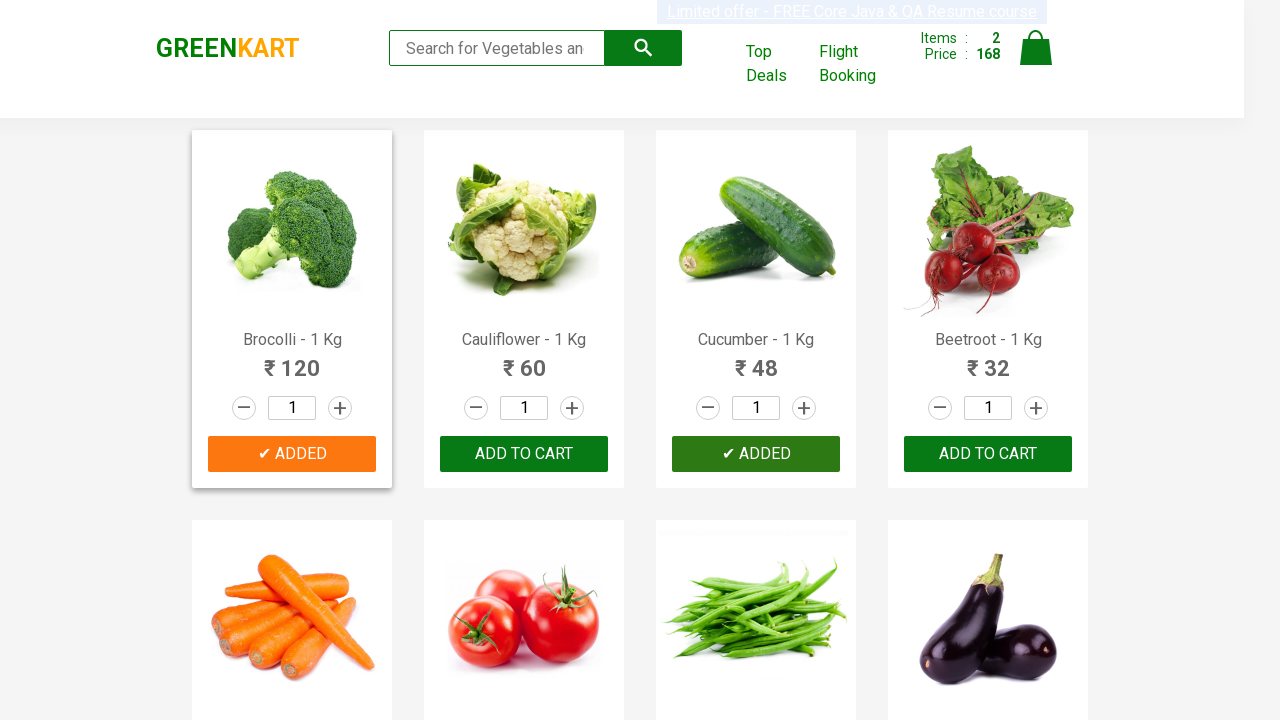

Found product 'Beetroot' in items needed list (3/3)
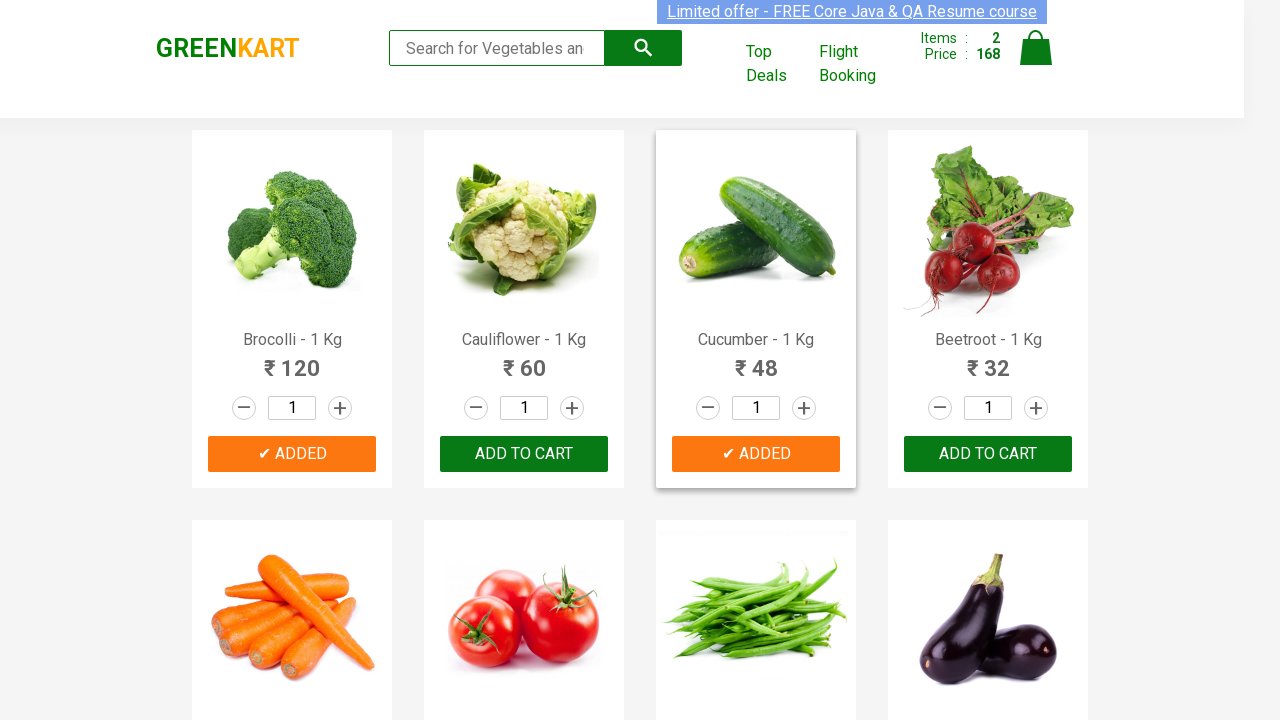

Clicked 'Add to cart' button for 'Beetroot' at (988, 454) on xpath=//div[@class='product-action']/button >> nth=3
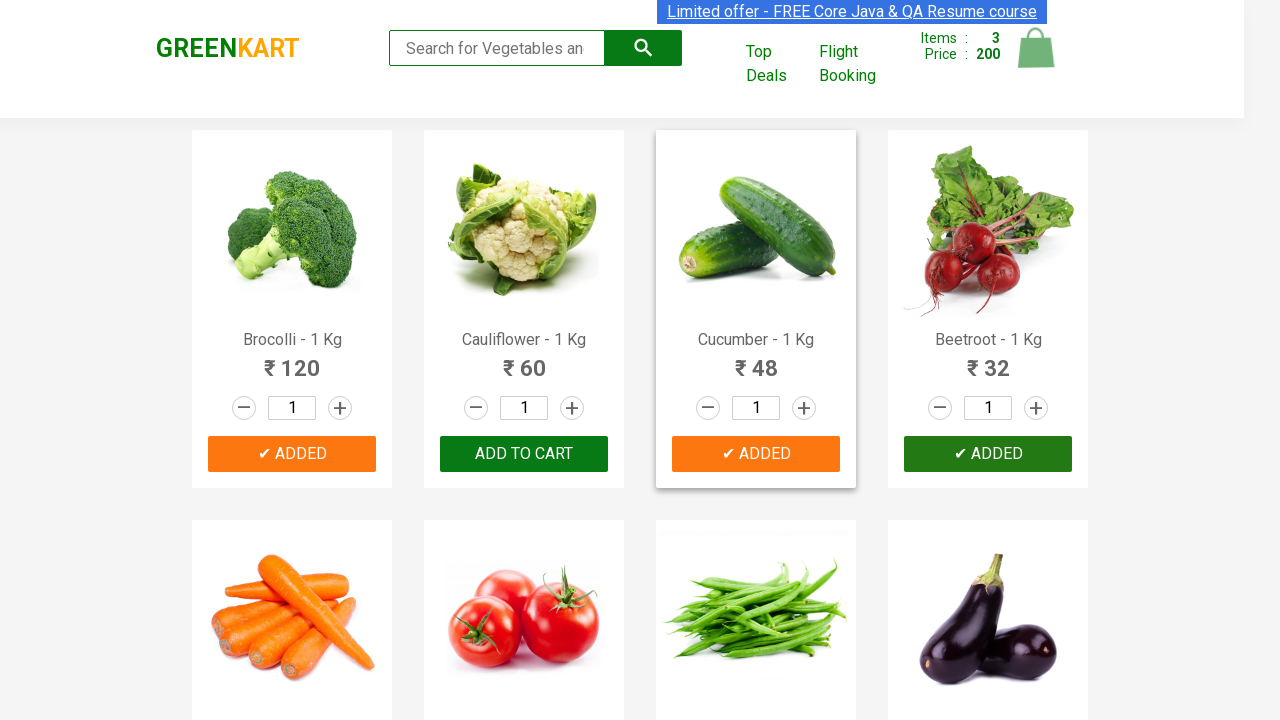

All required items have been added to cart, stopping search
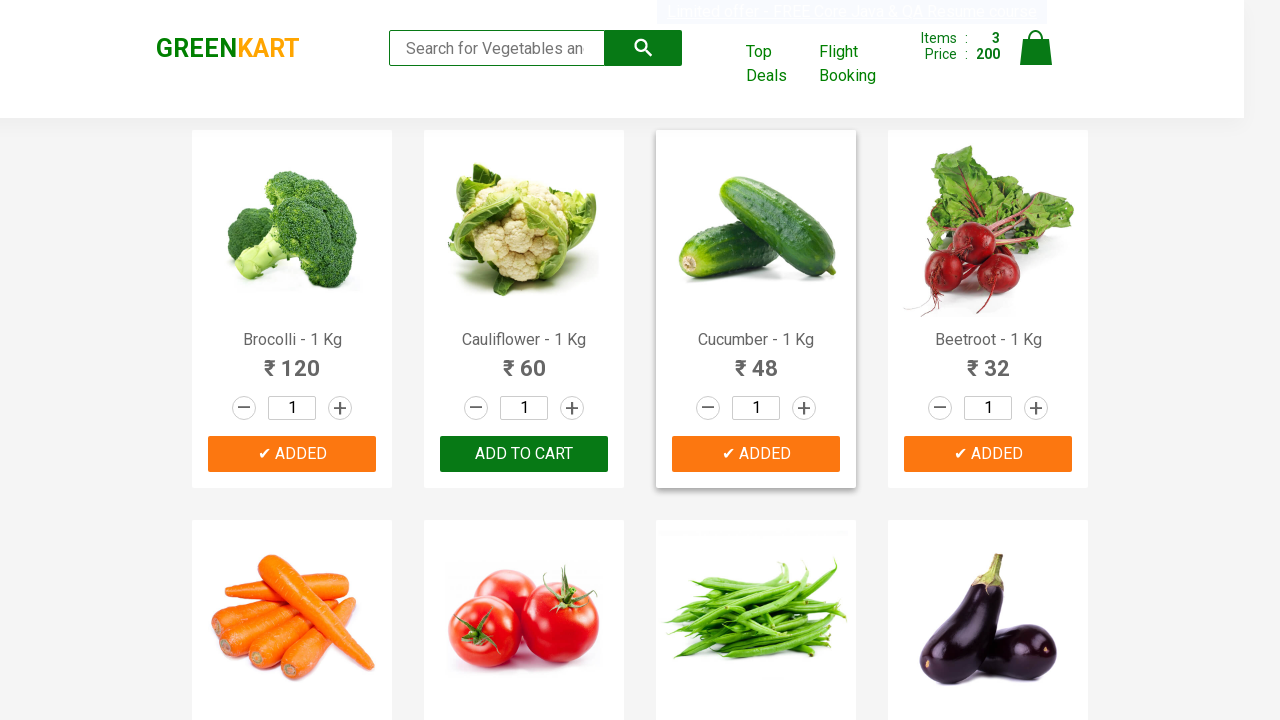

Waited for cart to update after adding items
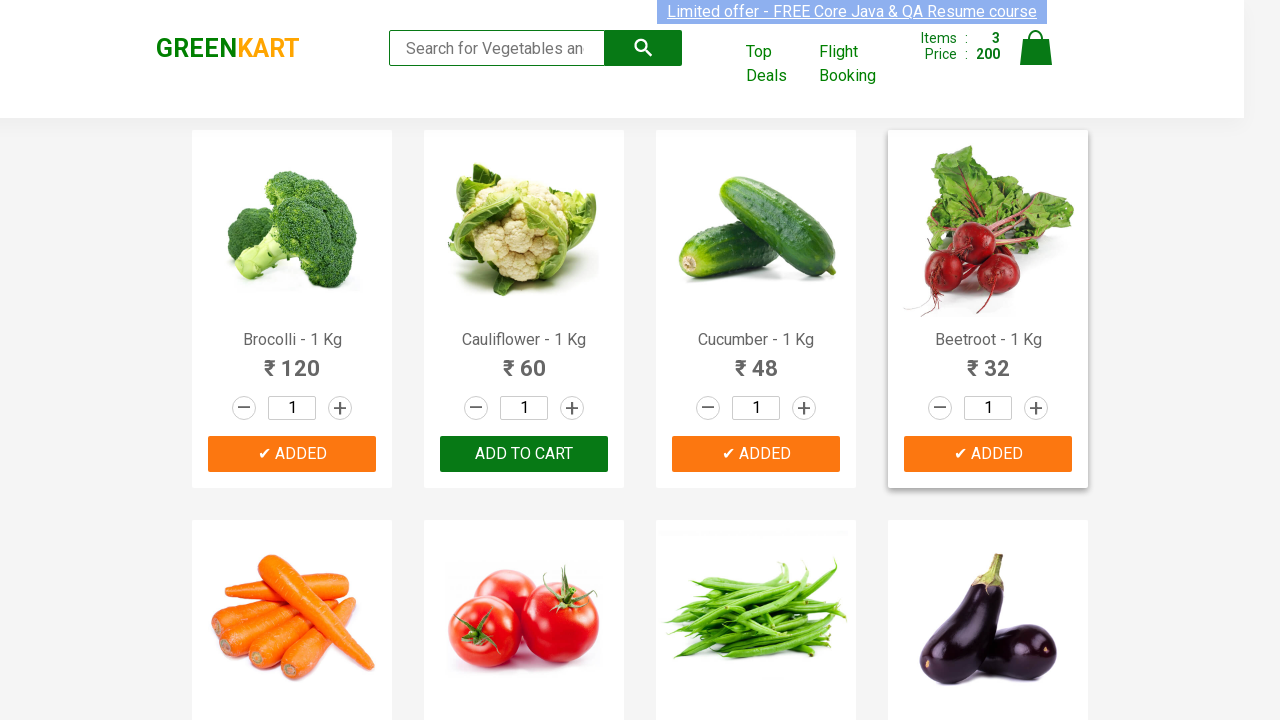

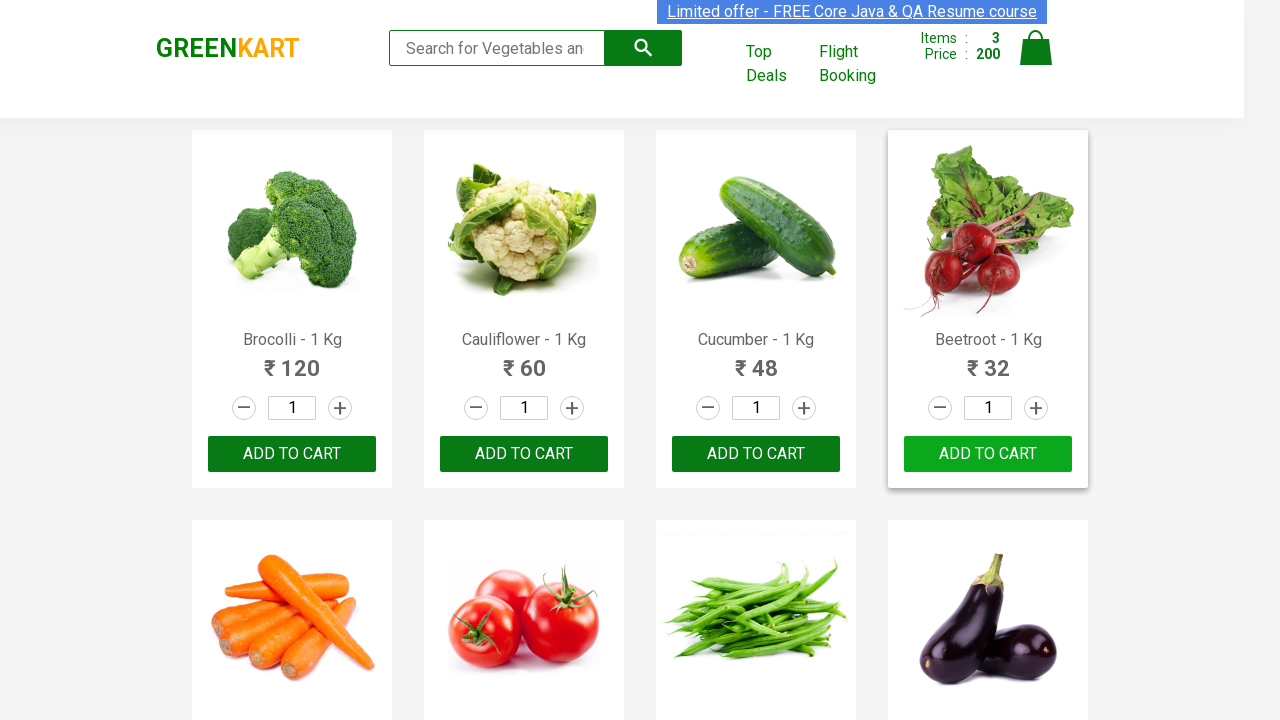